Solves a math captcha by extracting a value from an element attribute, calculating the result, and submitting a form with checkbox and radio button selections

Starting URL: http://suninjuly.github.io/get_attribute.html

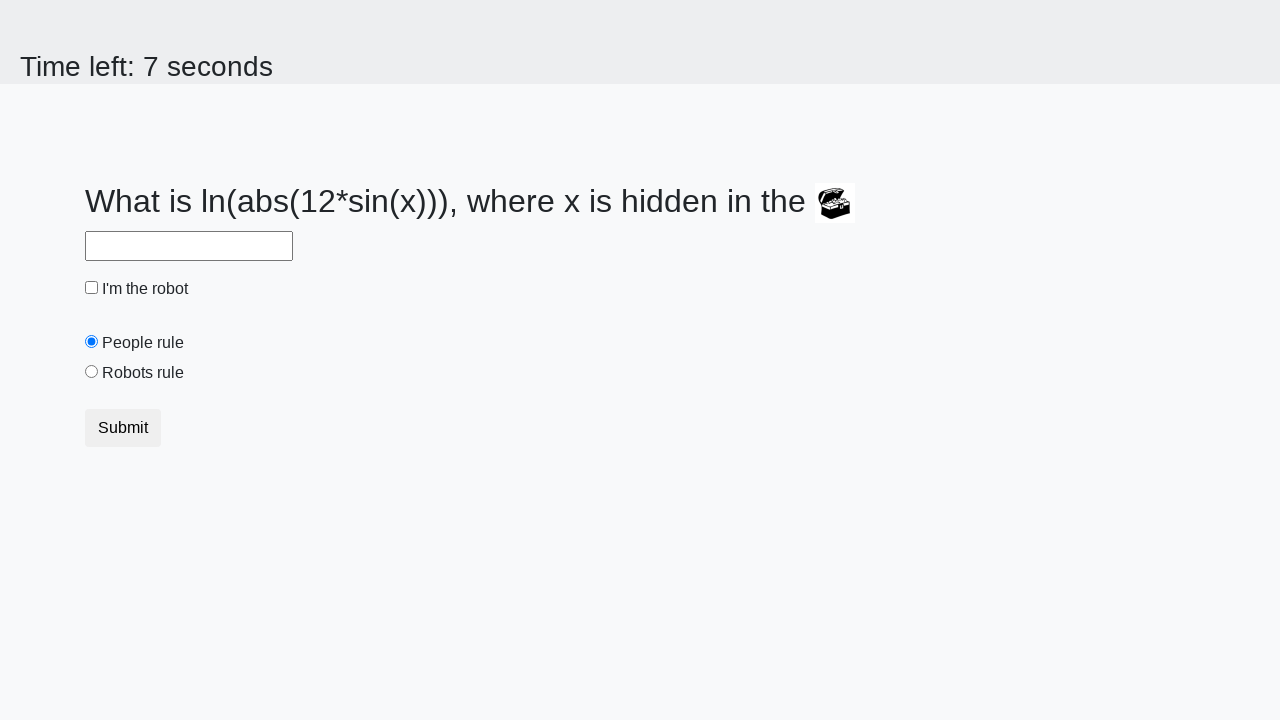

Retrieved valuex attribute from treasure element
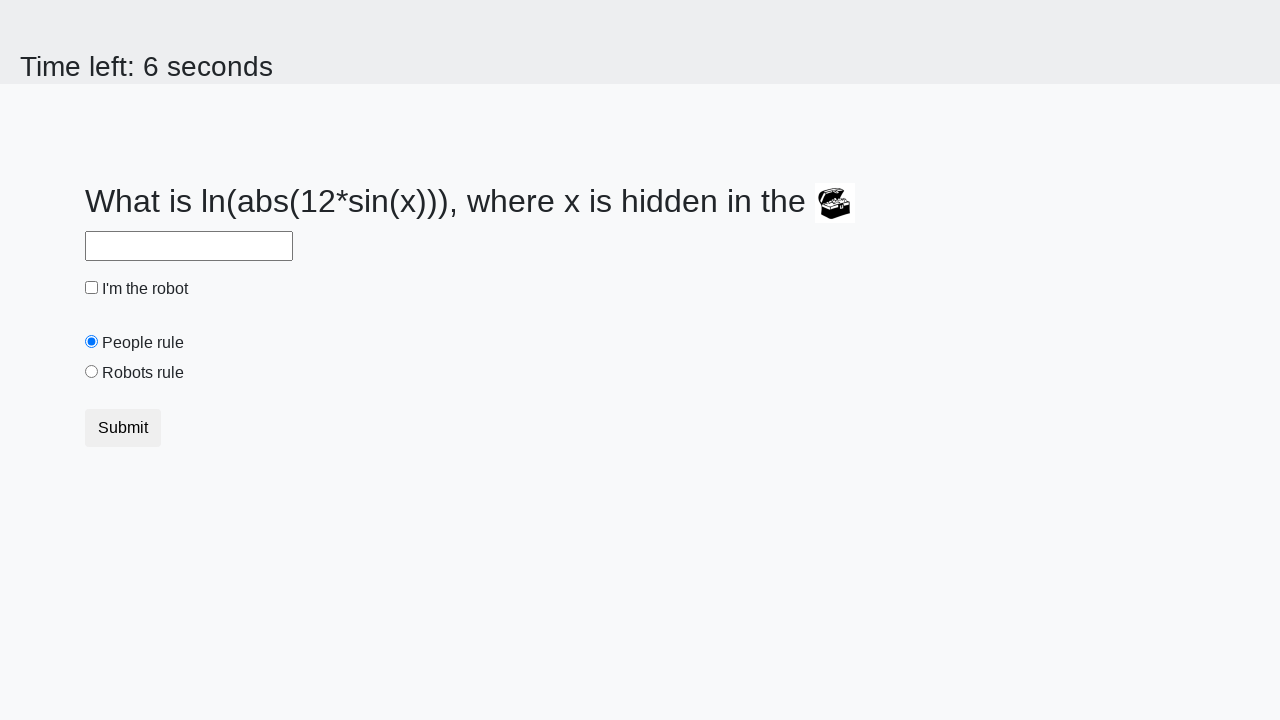

Calculated math captcha result using logarithm formula
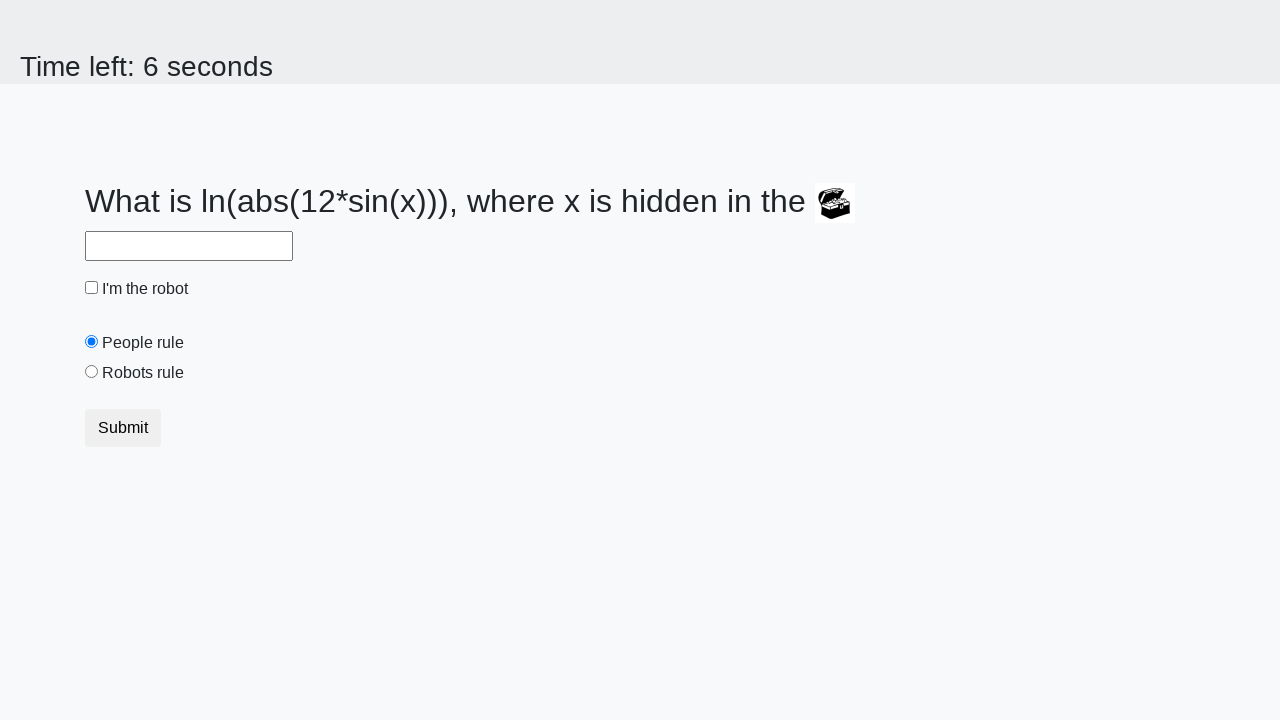

Filled answer field with calculated captcha result on #answer
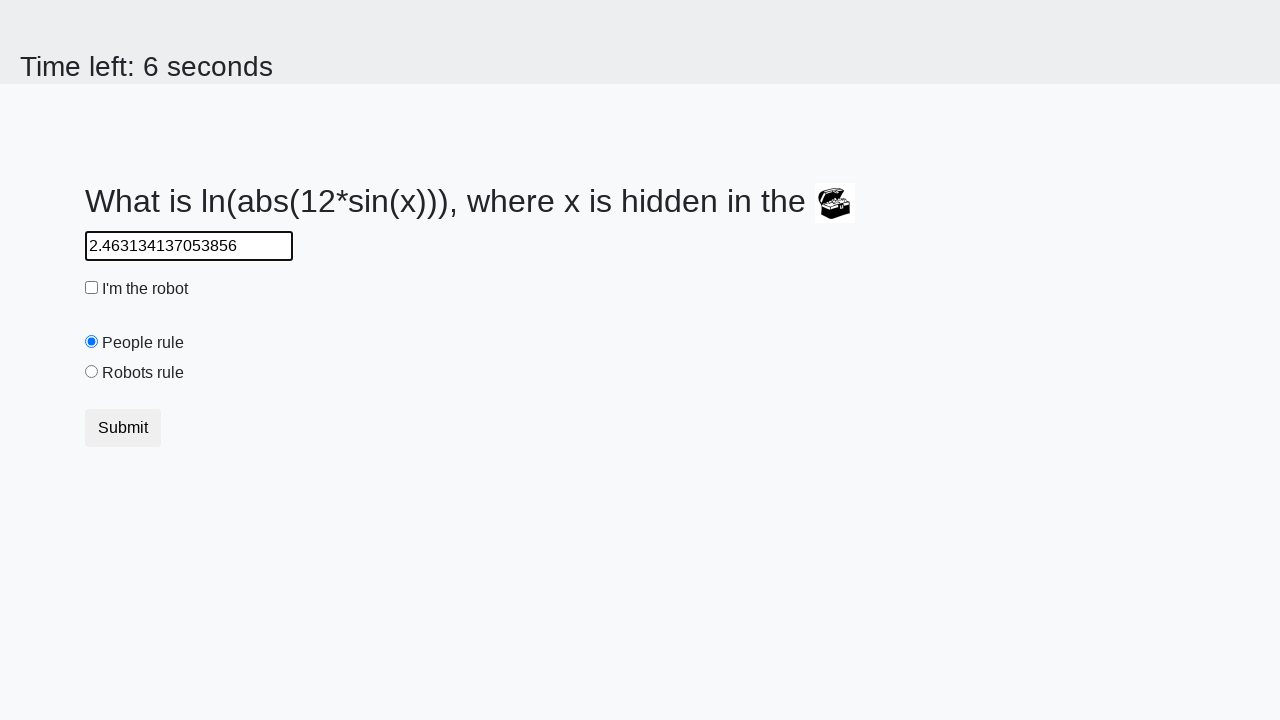

Clicked robot checkbox at (92, 288) on #robotCheckbox
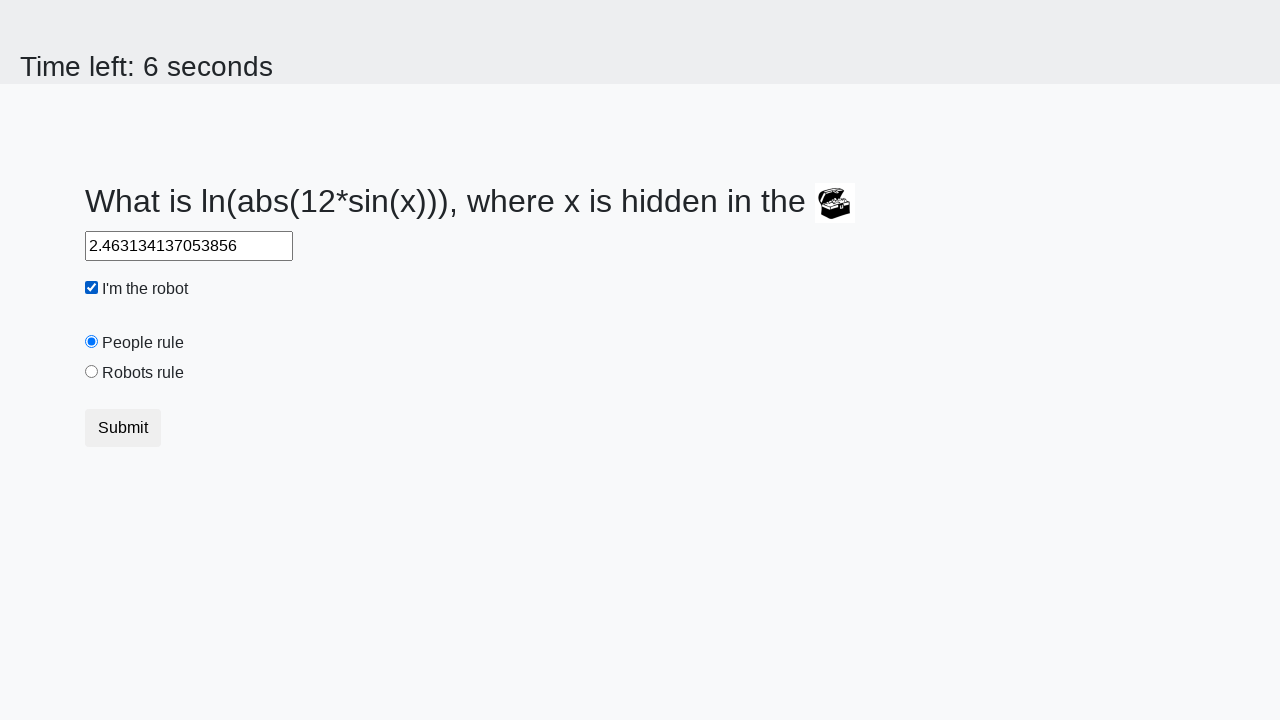

Selected robots rule radio button at (92, 372) on #robotsRule
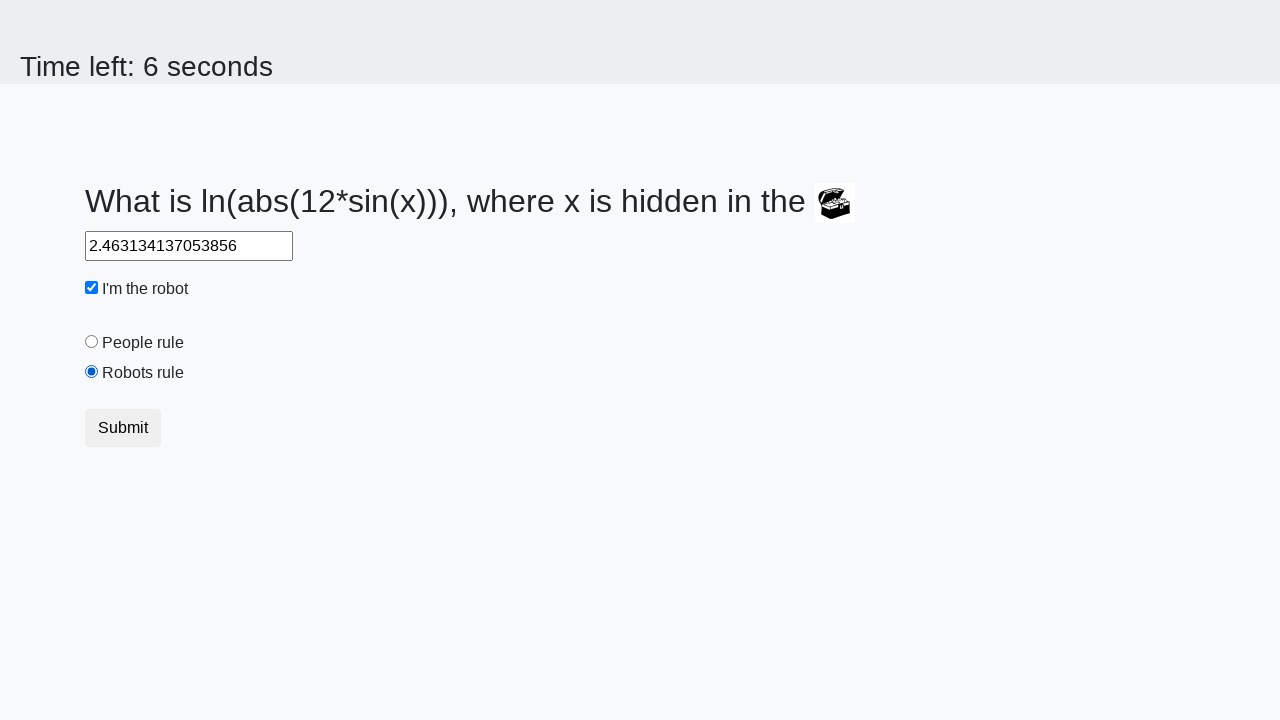

Submitted form by clicking submit button at (123, 428) on .btn.btn-default
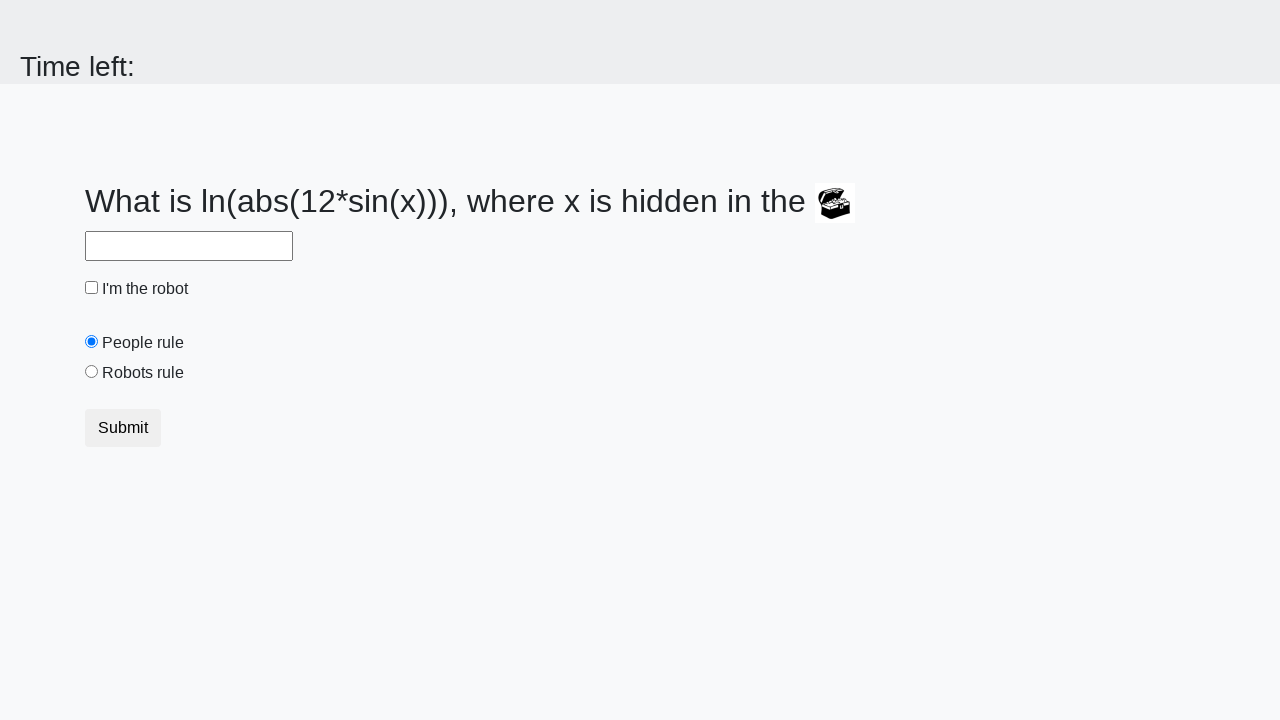

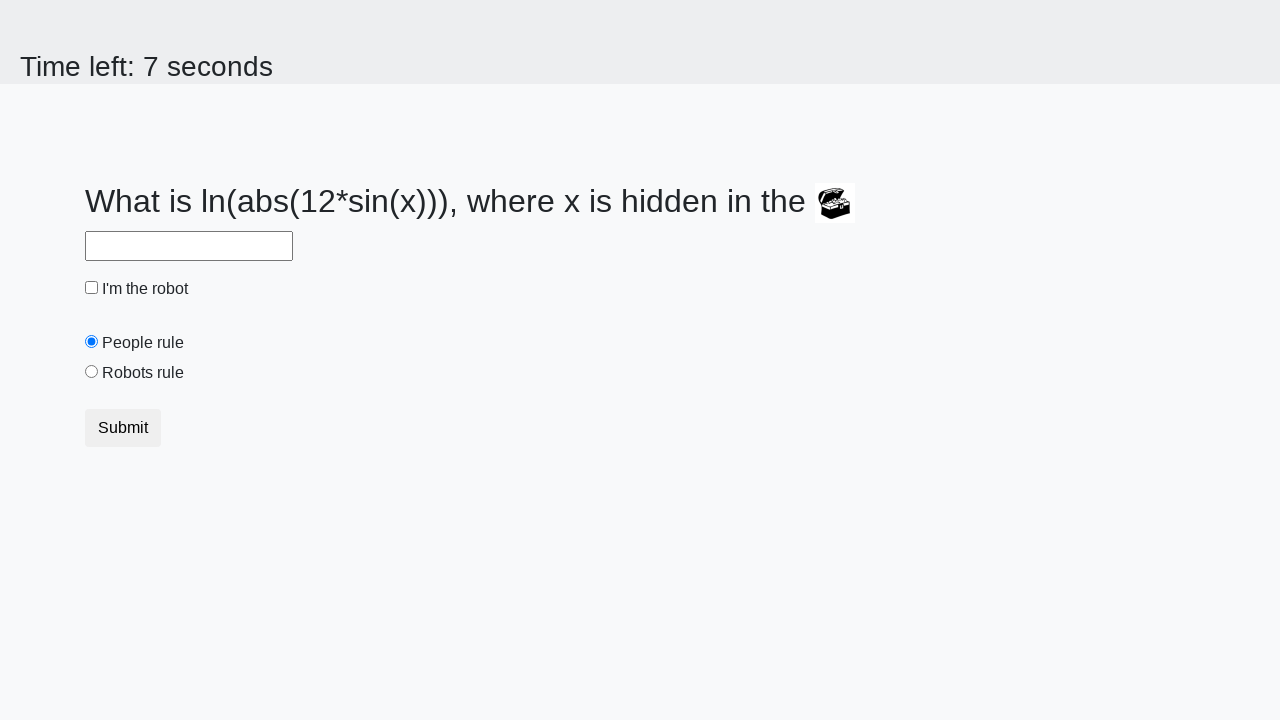